Tests that the 'Clear completed' button displays the correct text after marking an item complete.

Starting URL: https://demo.playwright.dev/todomvc

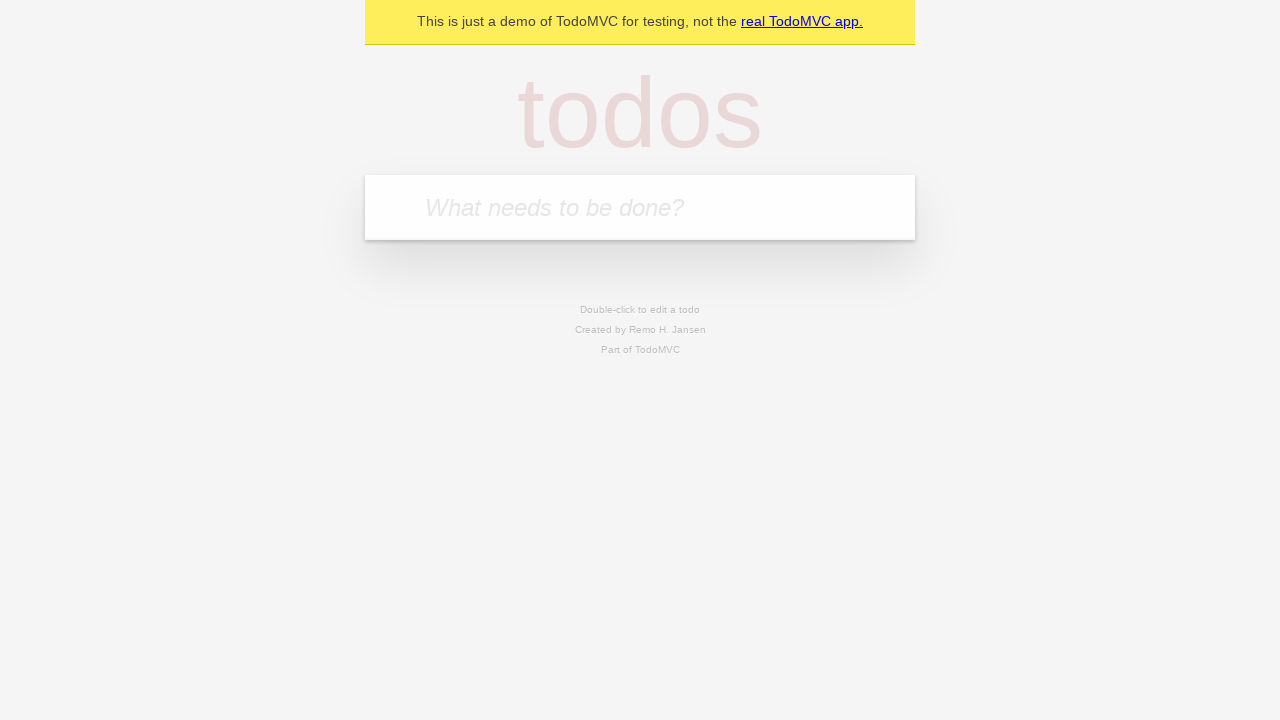

Filled todo input with 'buy some cheese' on internal:attr=[placeholder="What needs to be done?"i]
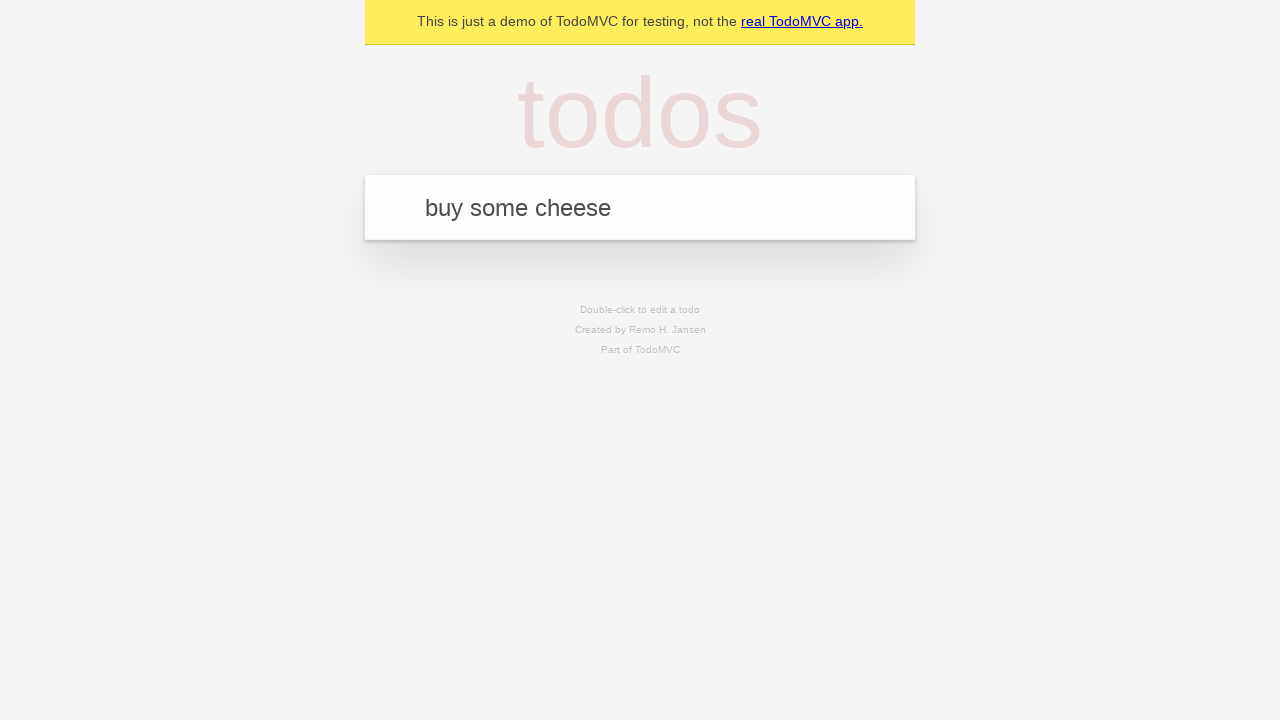

Pressed Enter to add first todo on internal:attr=[placeholder="What needs to be done?"i]
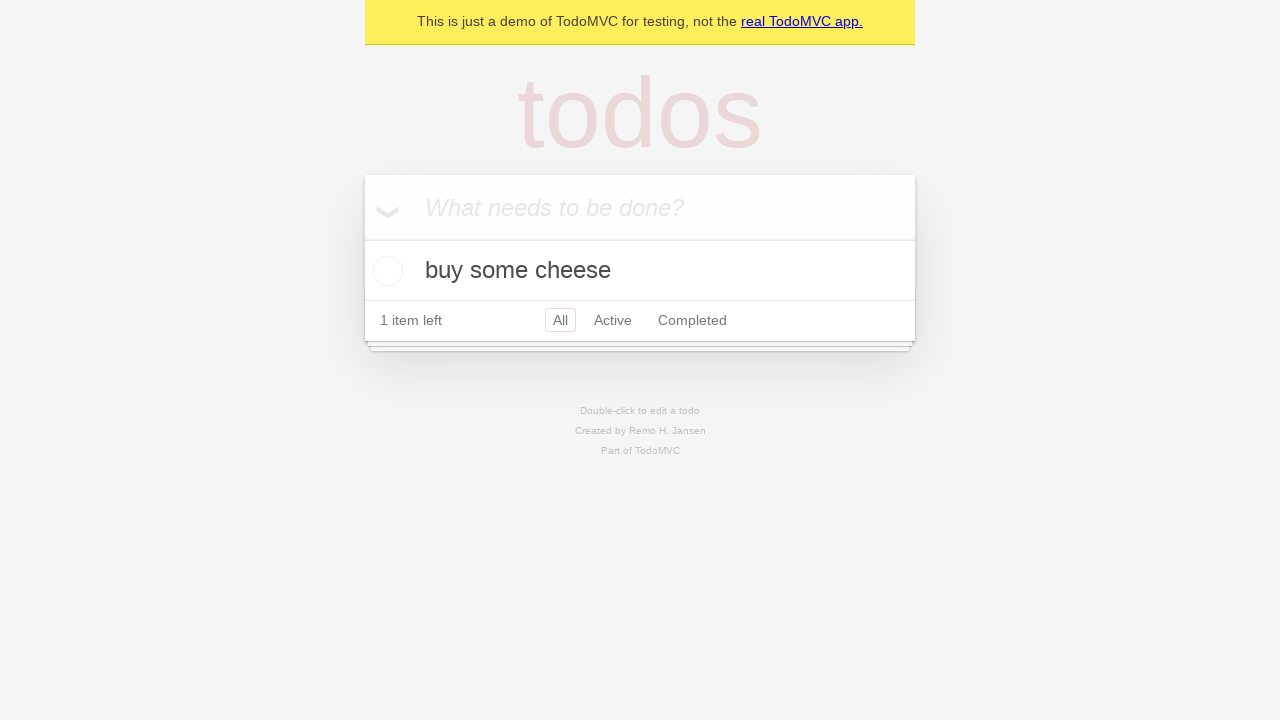

Filled todo input with 'feed the cat' on internal:attr=[placeholder="What needs to be done?"i]
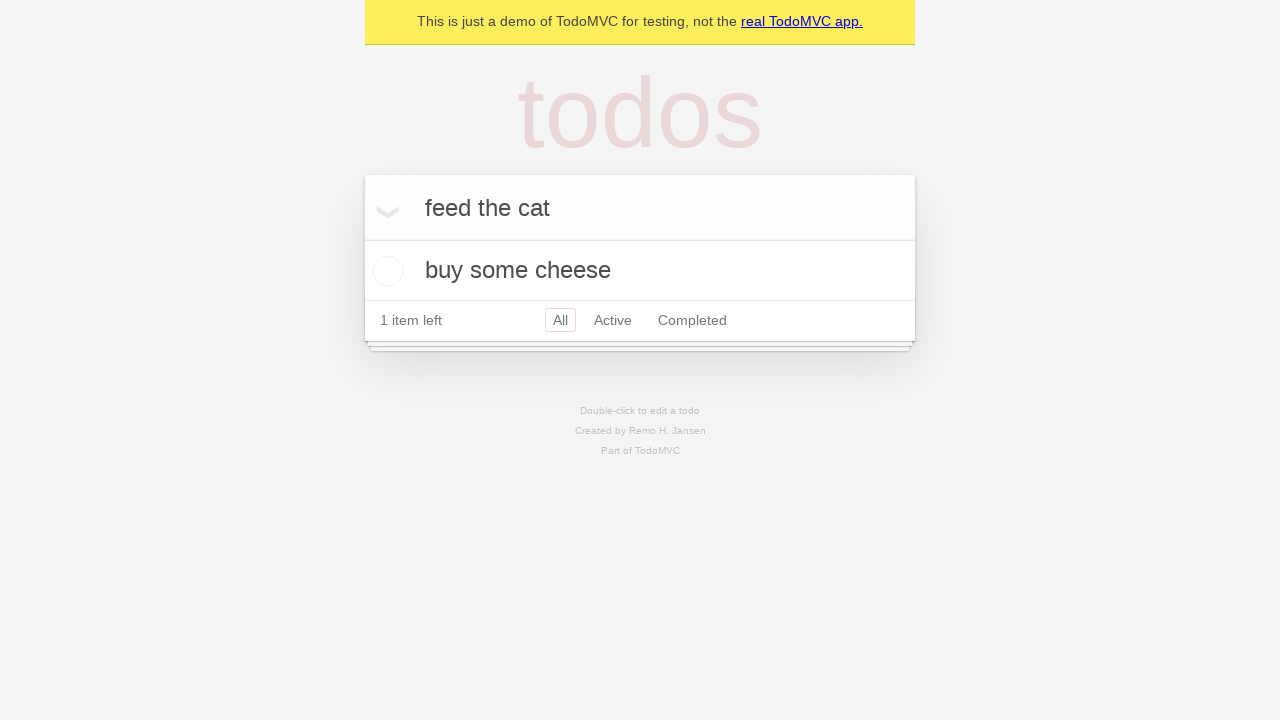

Pressed Enter to add second todo on internal:attr=[placeholder="What needs to be done?"i]
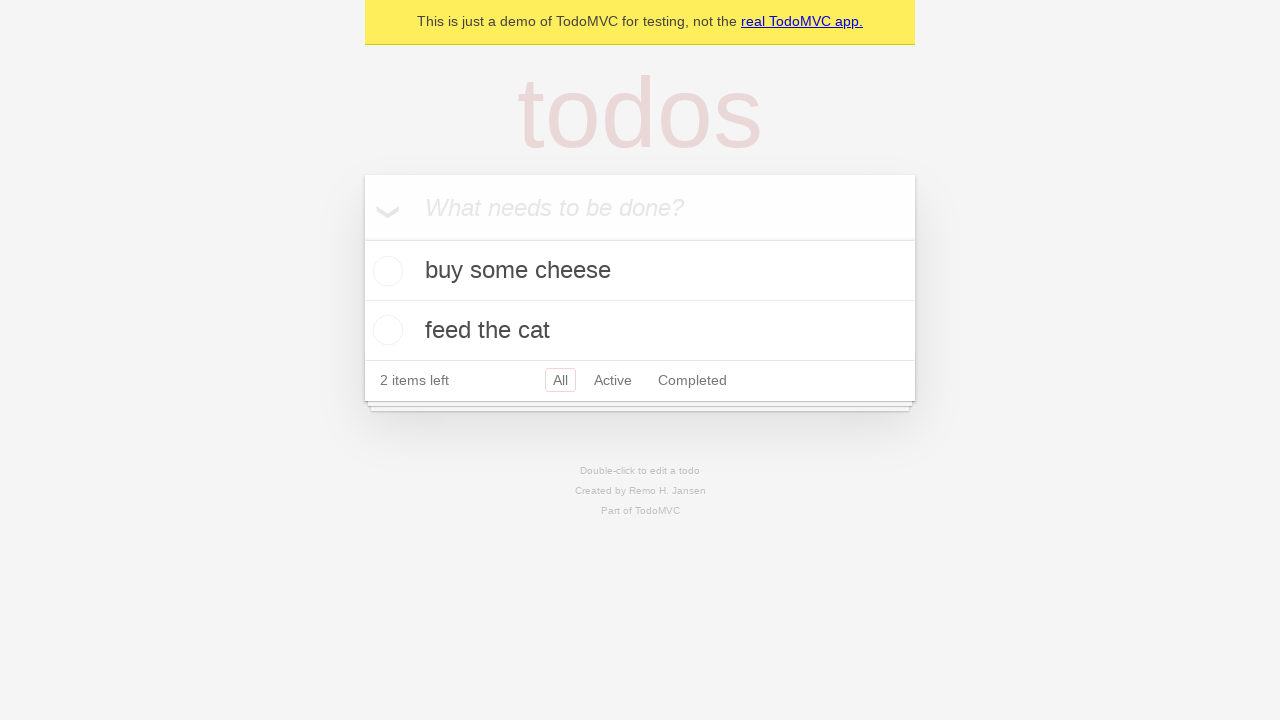

Filled todo input with 'book a doctors appointment' on internal:attr=[placeholder="What needs to be done?"i]
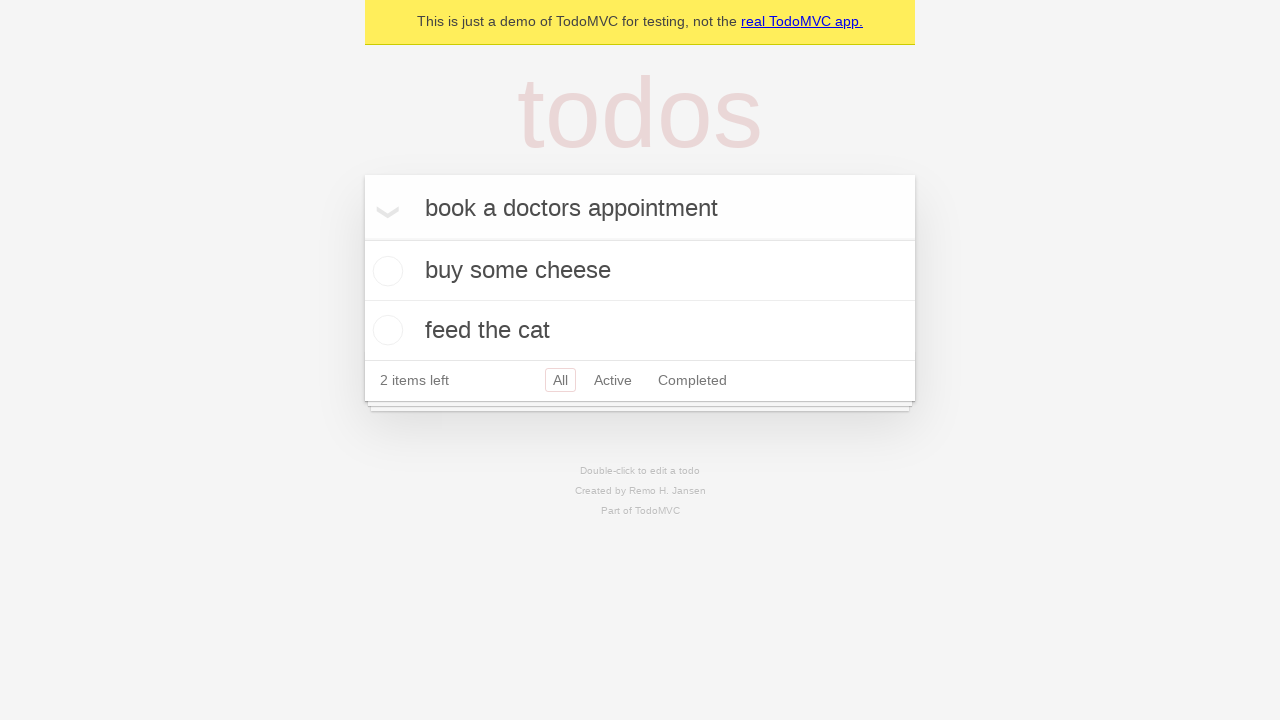

Pressed Enter to add third todo on internal:attr=[placeholder="What needs to be done?"i]
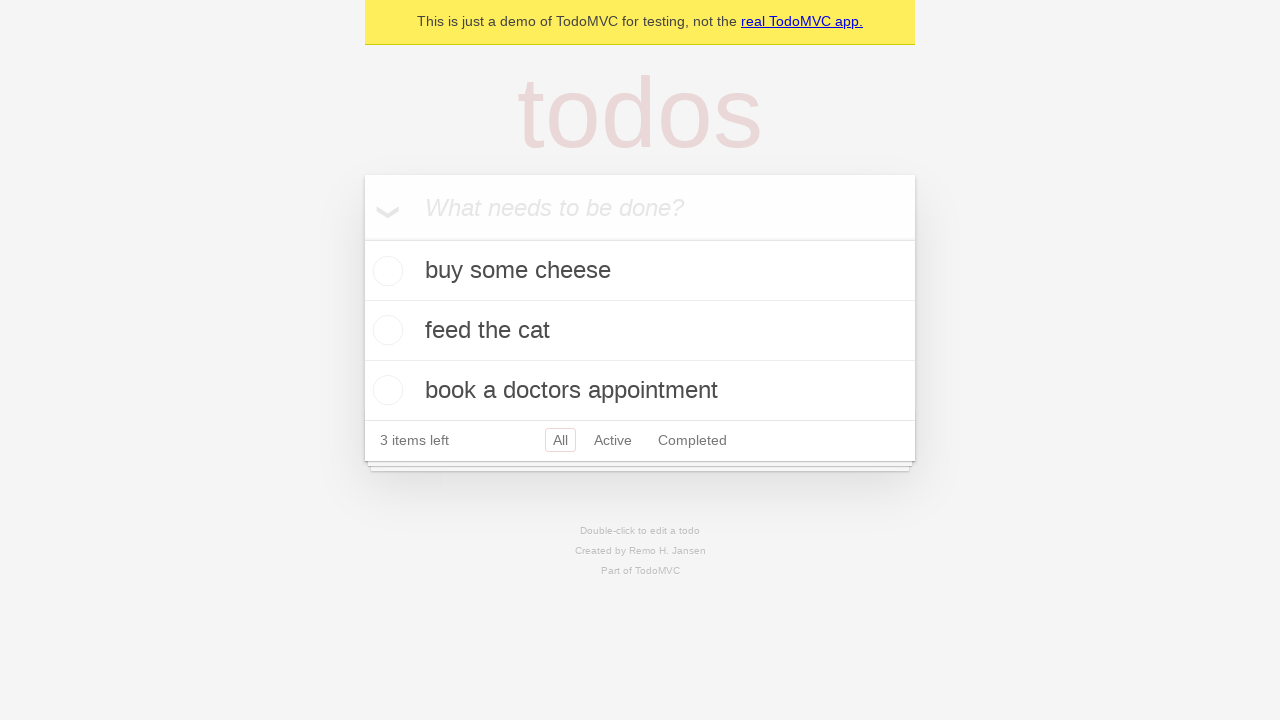

Checked the first todo item at (385, 271) on .todo-list li .toggle >> nth=0
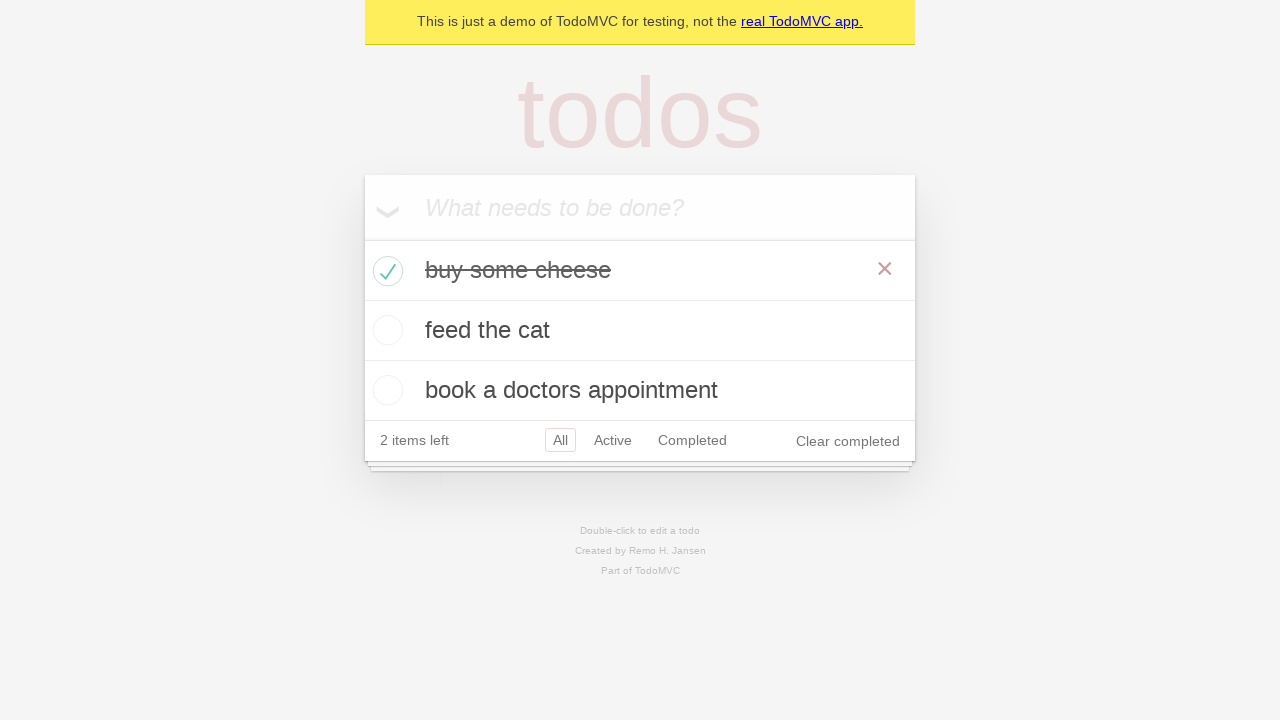

Waited for and verified 'Clear completed' button is displayed
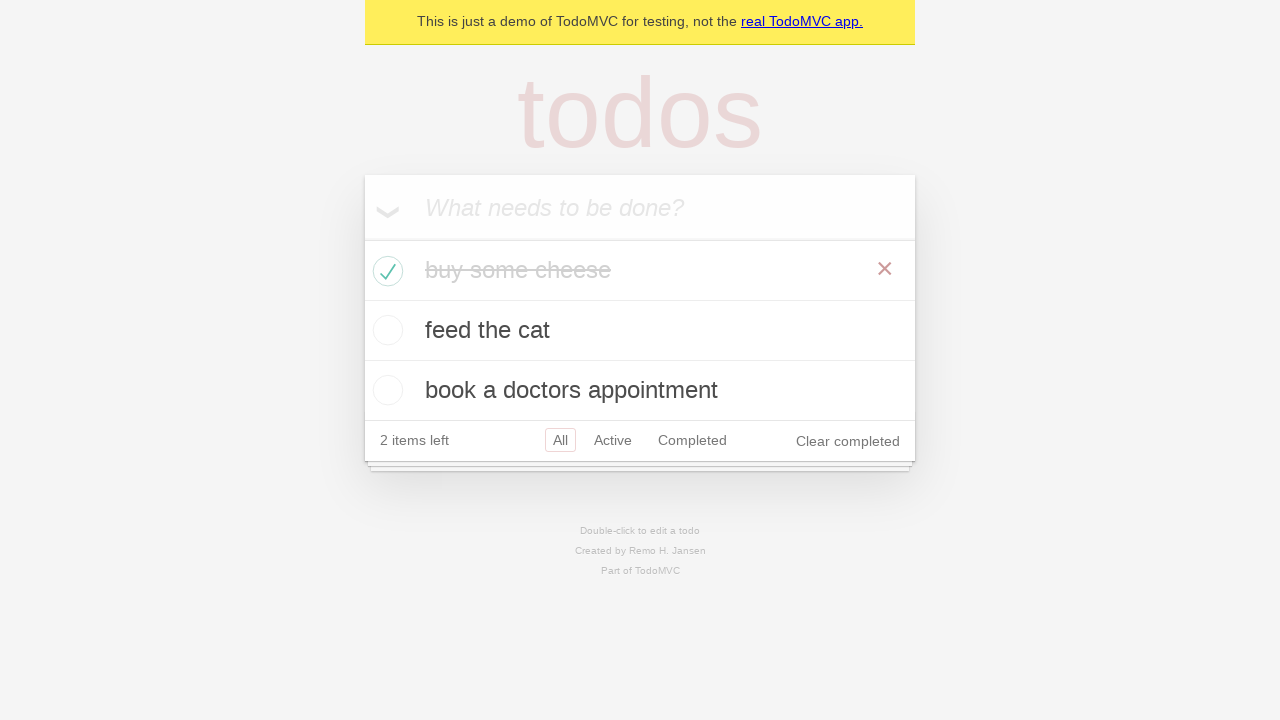

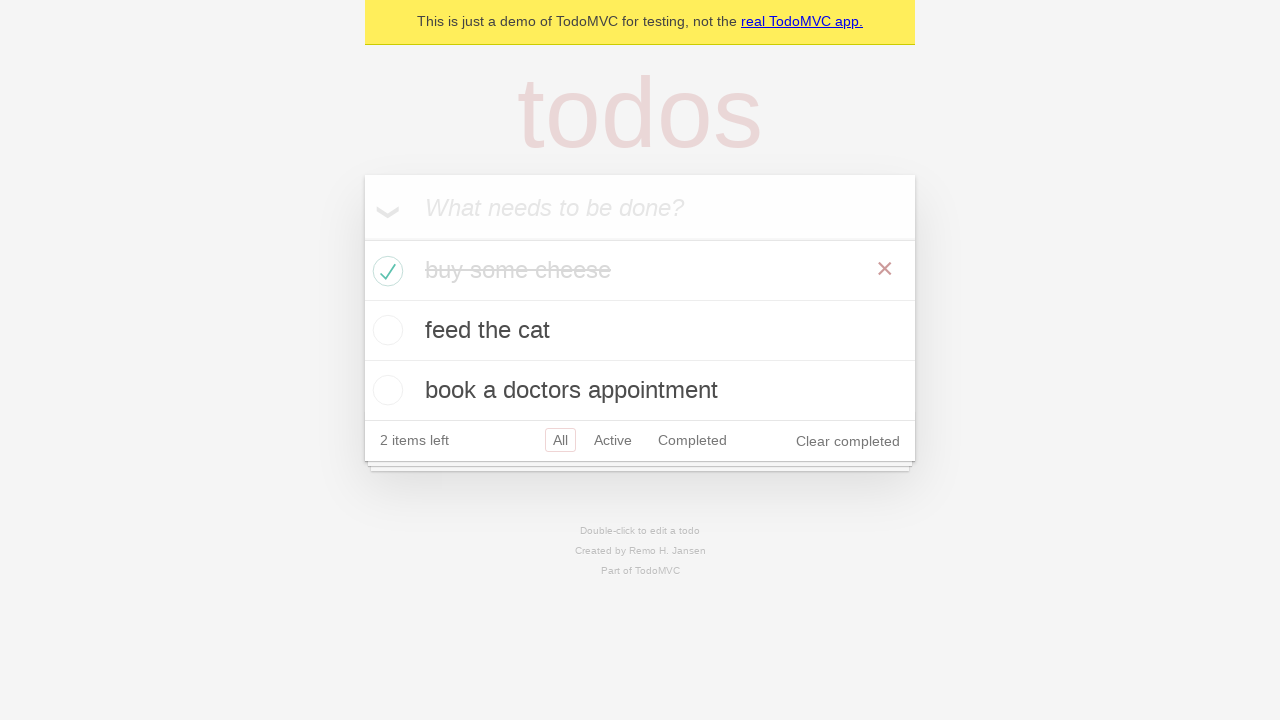